Navigates to the Old Trafford stadium visit page

Starting URL: https://www.manutd.com/en/visit-old-trafford

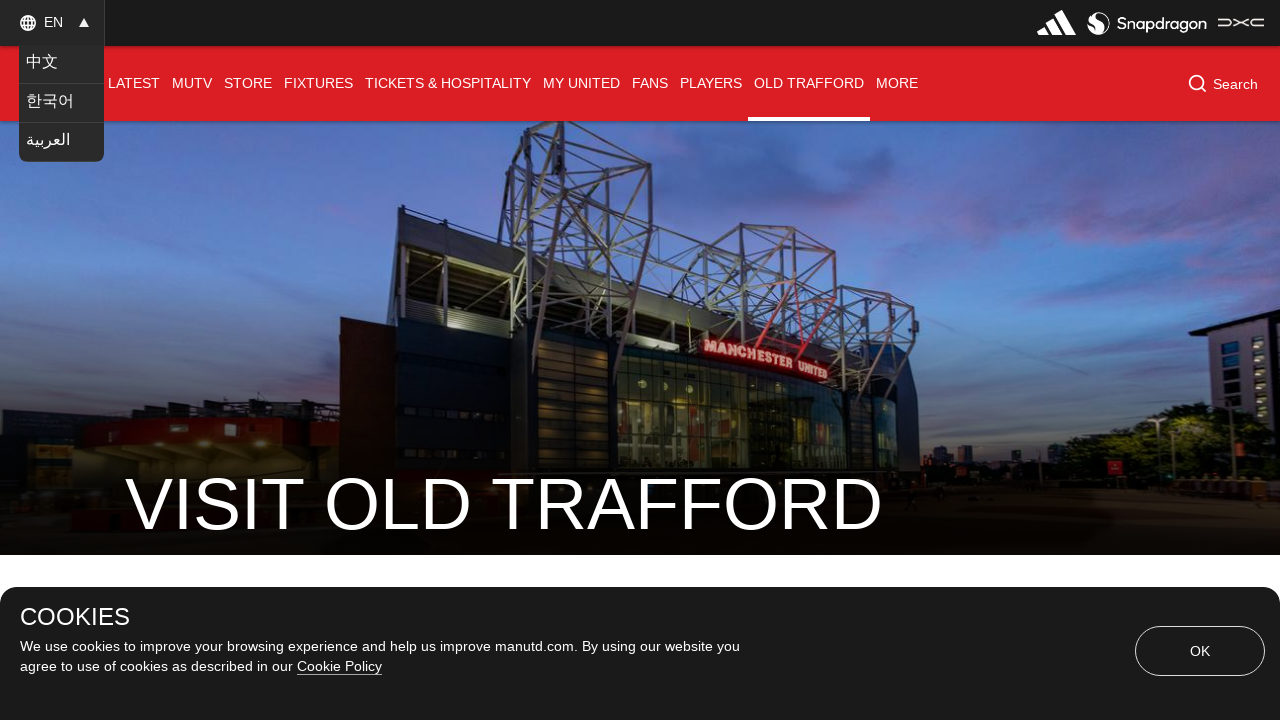

Navigated to Old Trafford stadium visit page
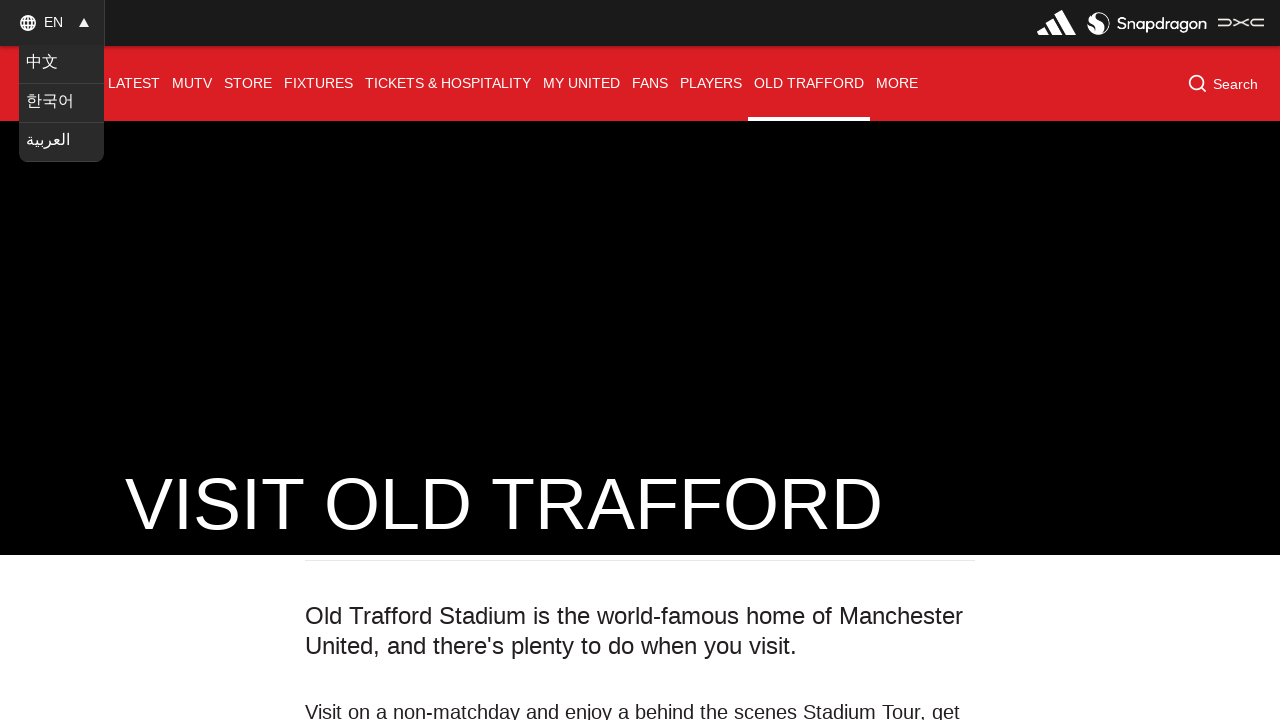

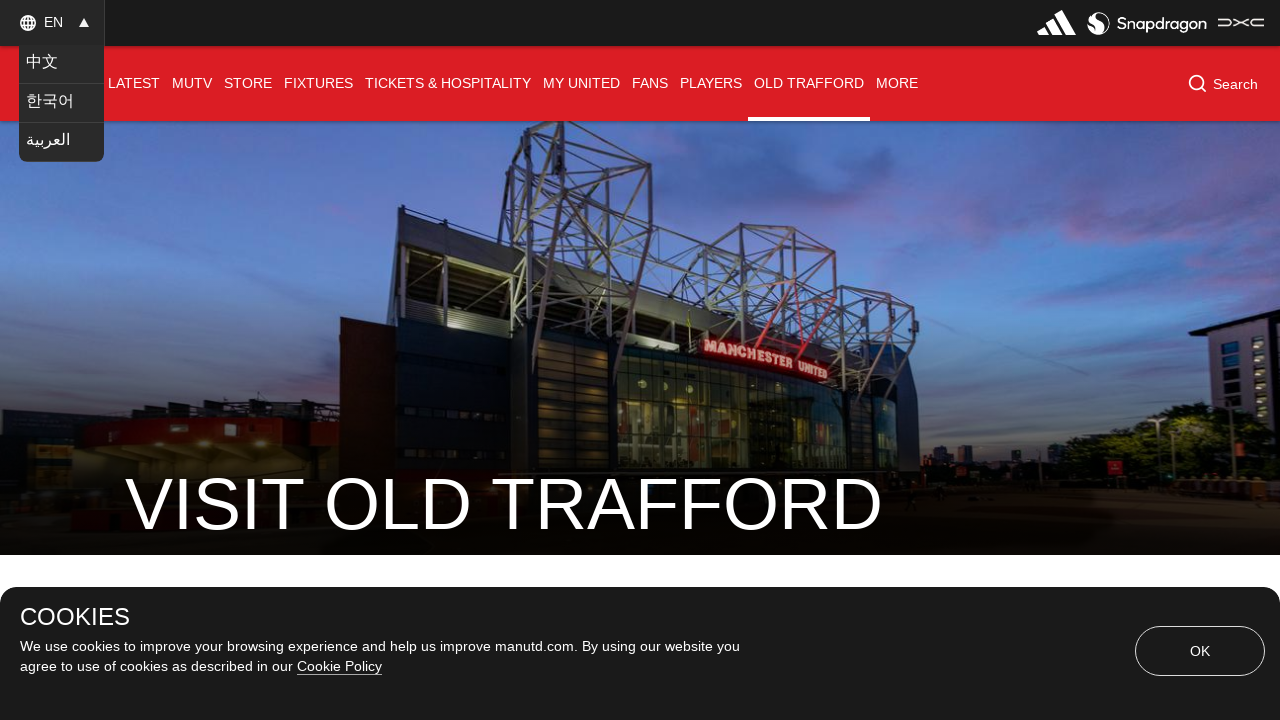